Tests the complete add to cart and checkout flow by searching for products, adding a matching item to cart, and completing the order

Starting URL: https://rahulshettyacademy.com/seleniumPractise/#/

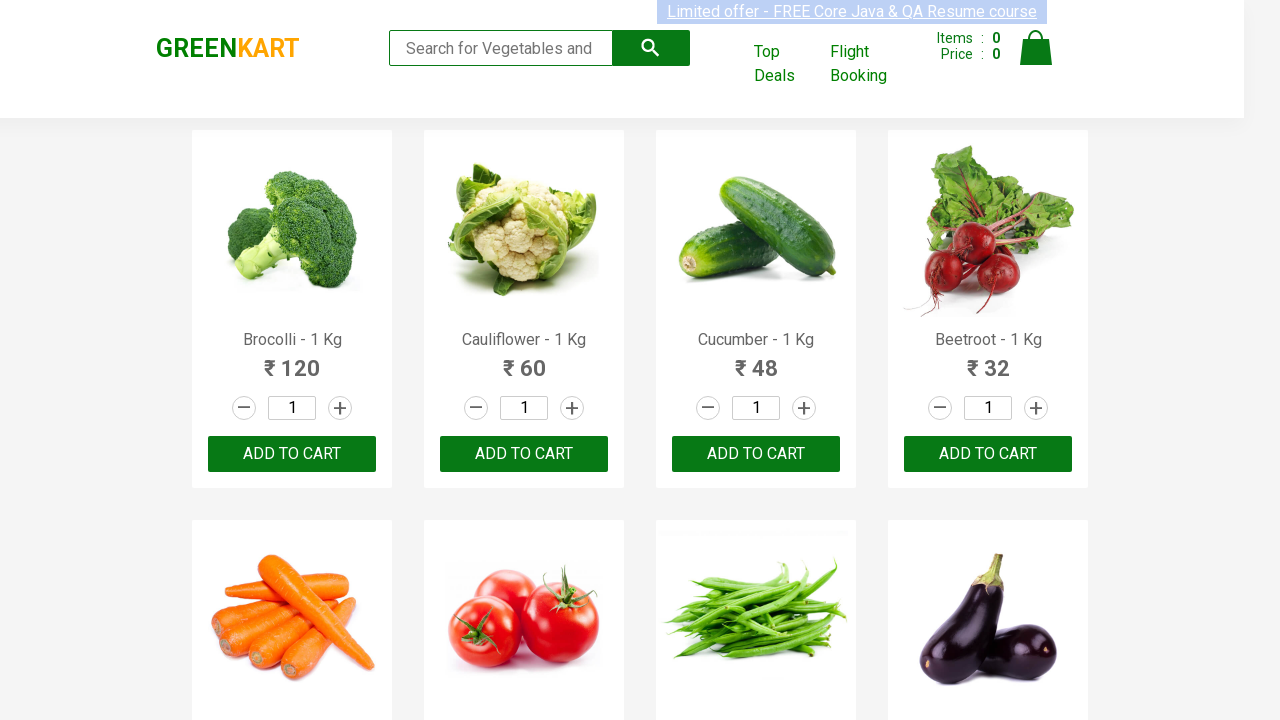

Filled search field with 'ca' to find products on .search-keyword
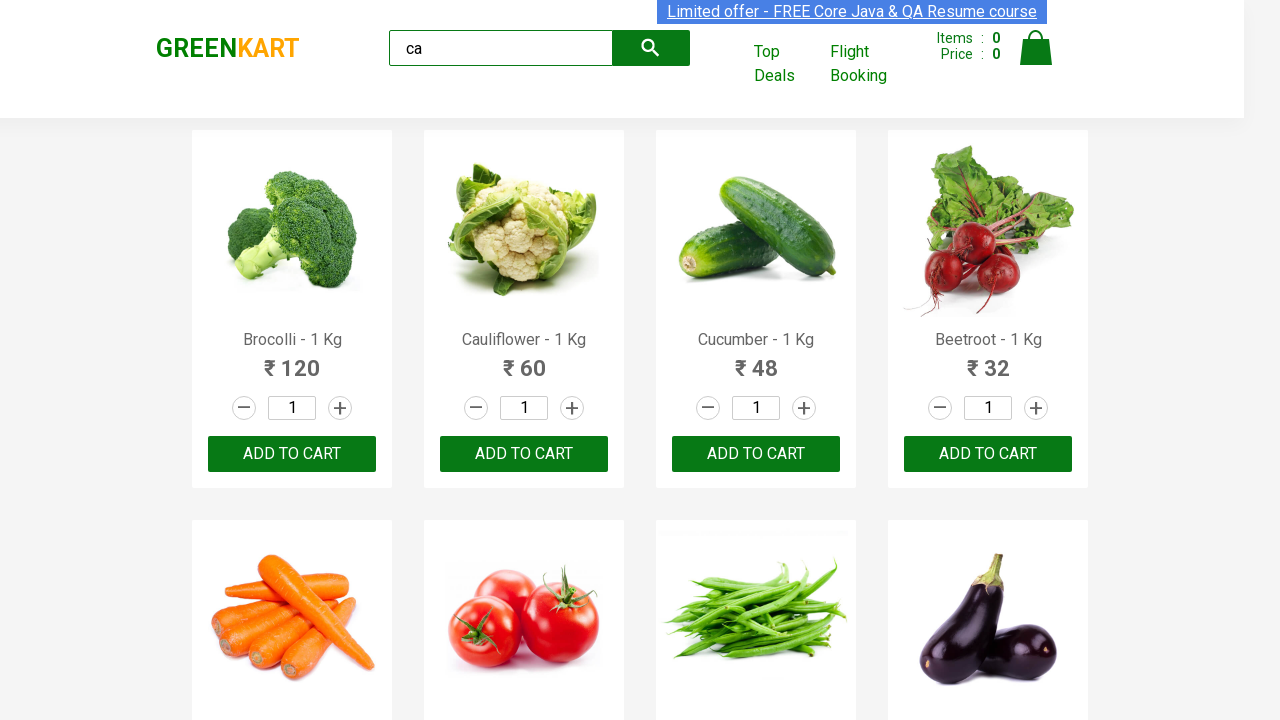

Waited for products to load
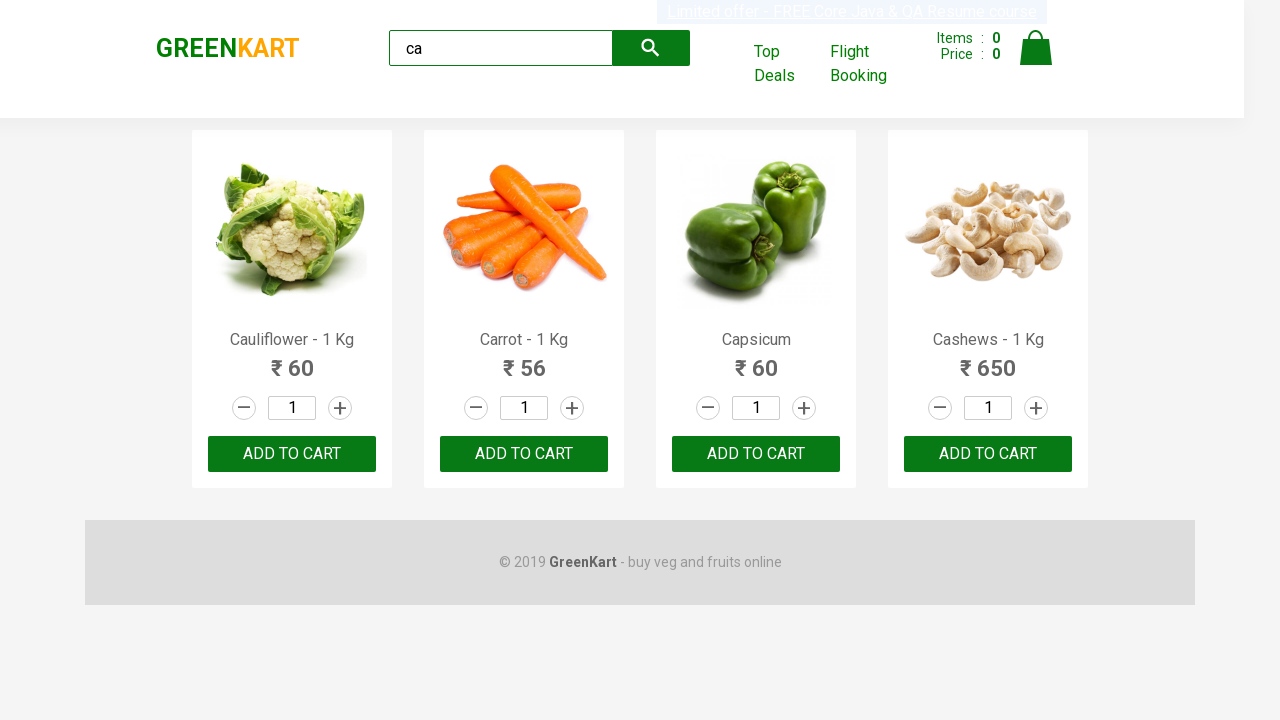

Retrieved list of all product elements
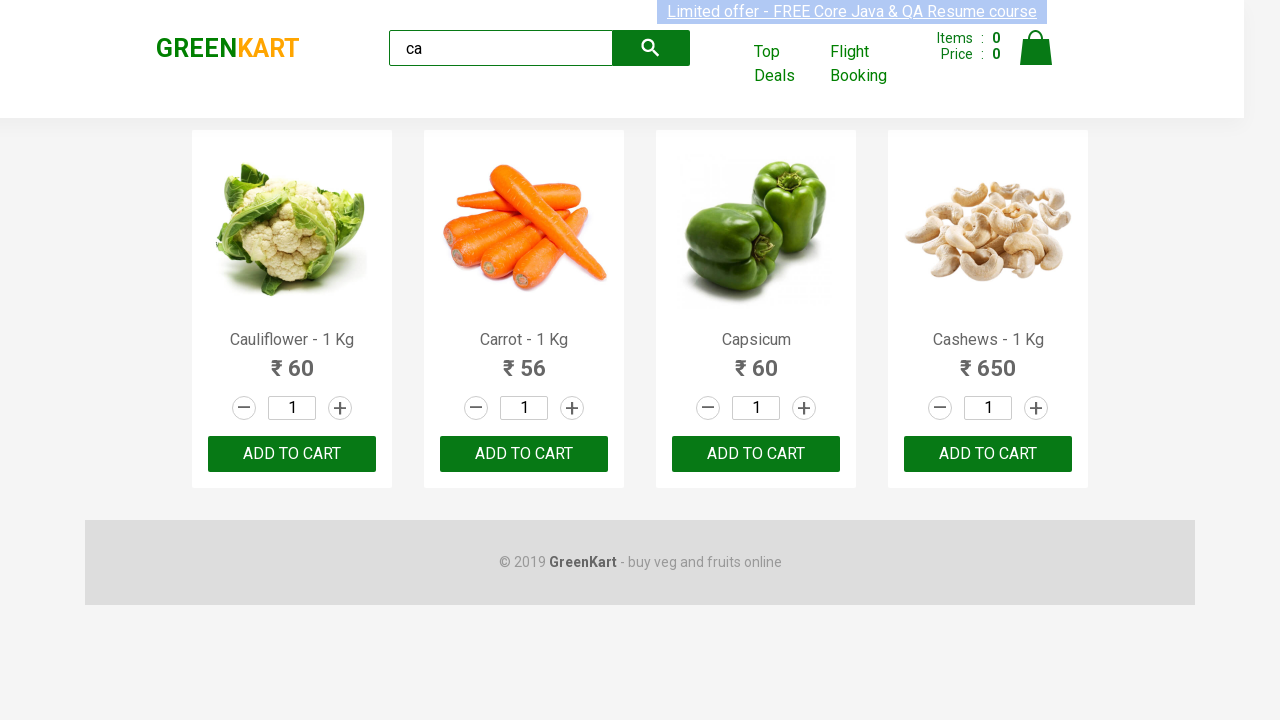

Retrieved product name: Cauliflower - 1 Kg
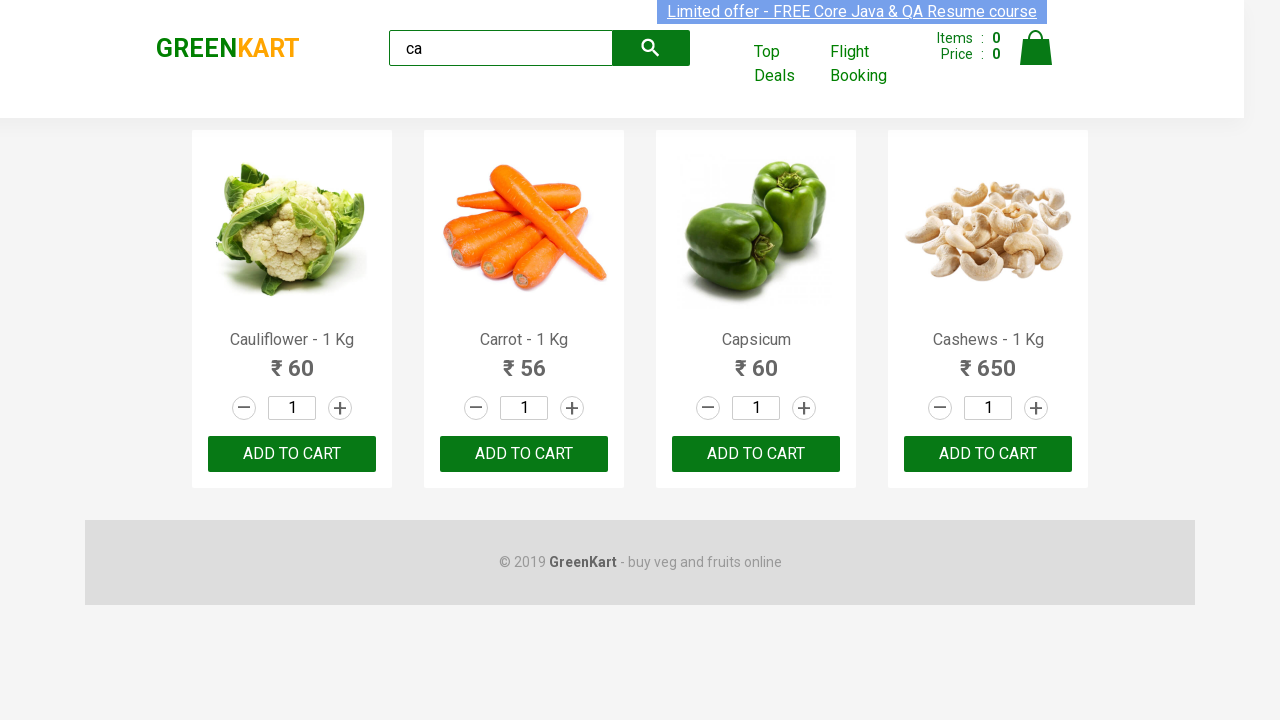

Retrieved product name: Carrot - 1 Kg
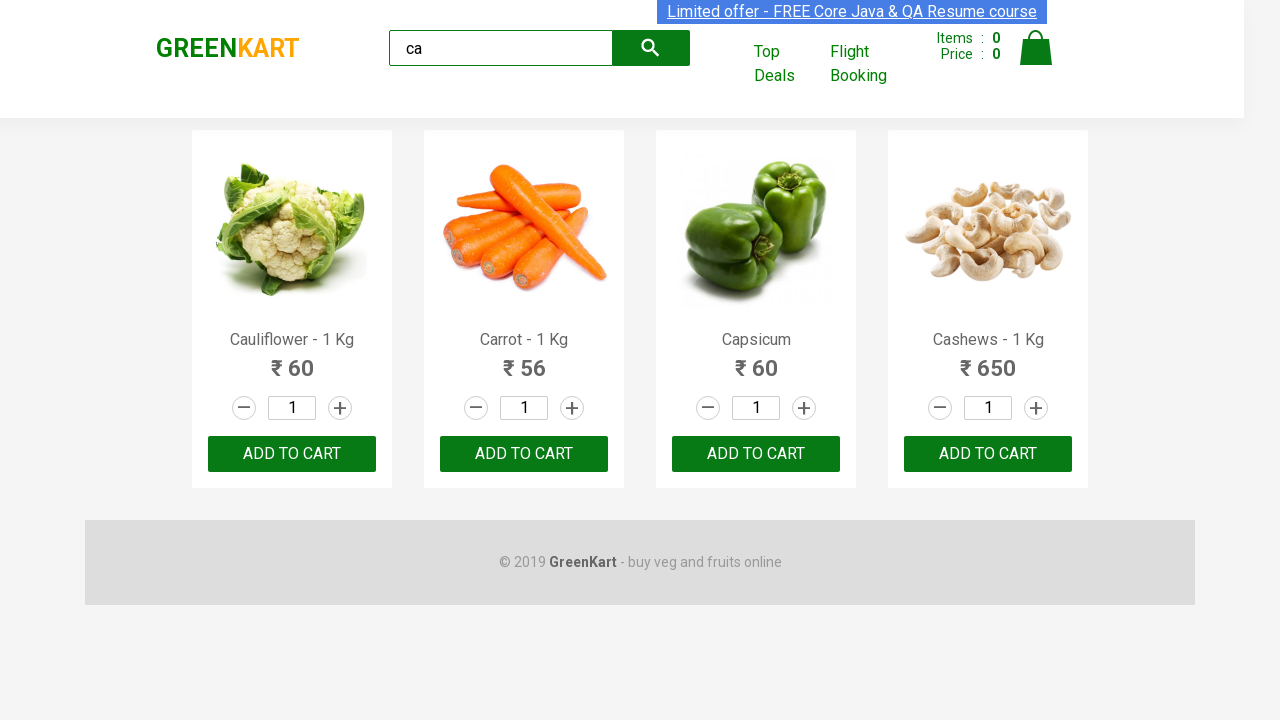

Retrieved product name: Capsicum
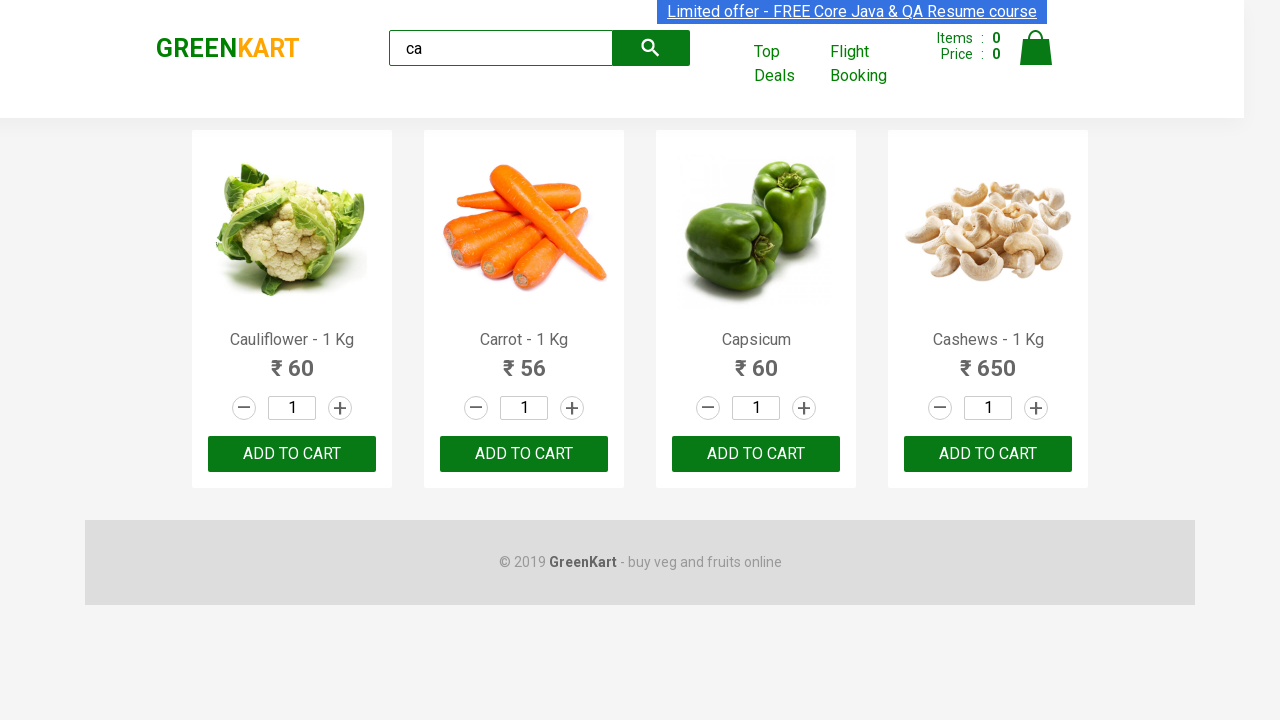

Found Capsicum product and clicked Add to Cart button at (756, 454) on .products .product >> nth=2 >> button[type='button']
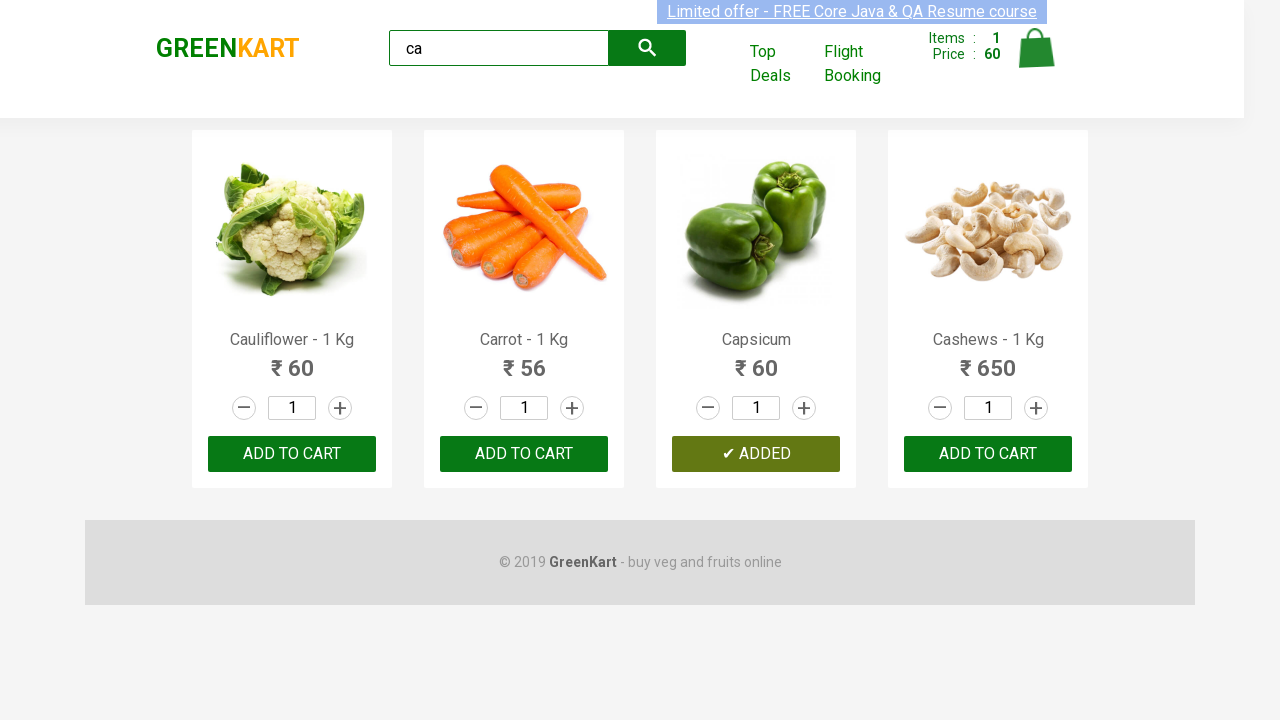

Clicked cart icon to view shopping cart at (1036, 48) on .cart-icon > img
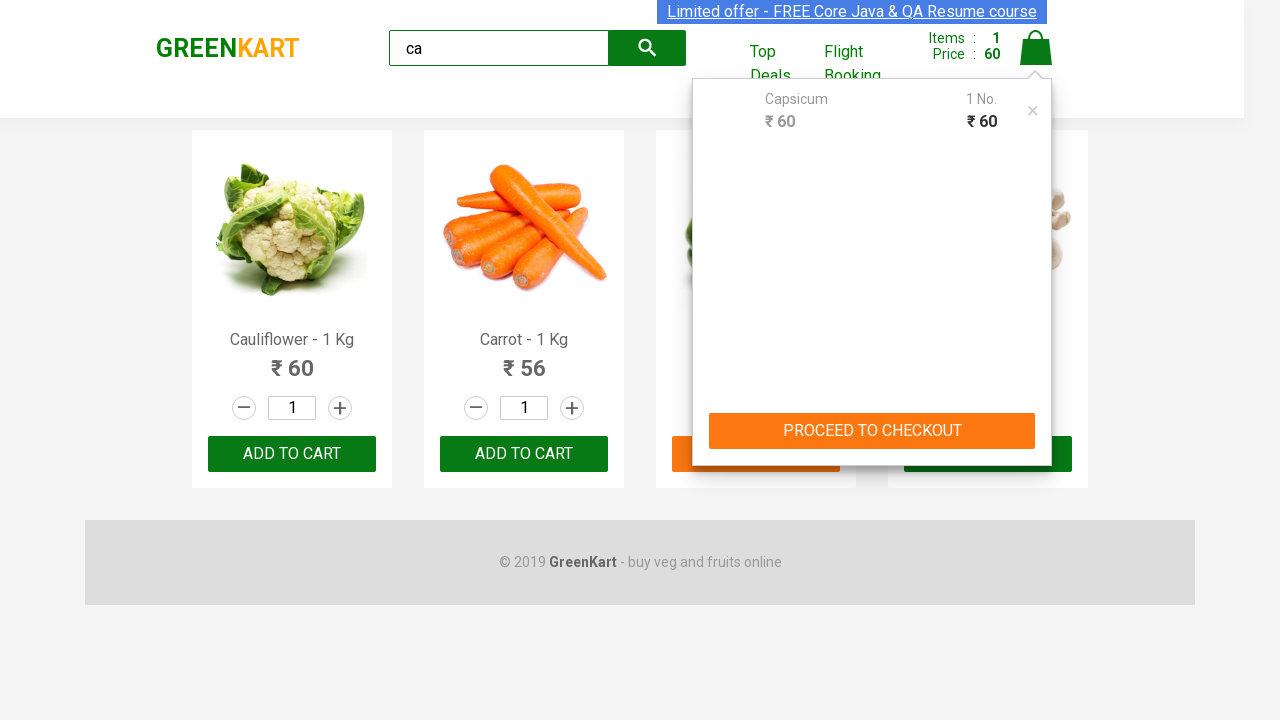

Clicked PROCEED TO CHECKOUT button at (872, 431) on text=PROCEED TO CHECKOUT
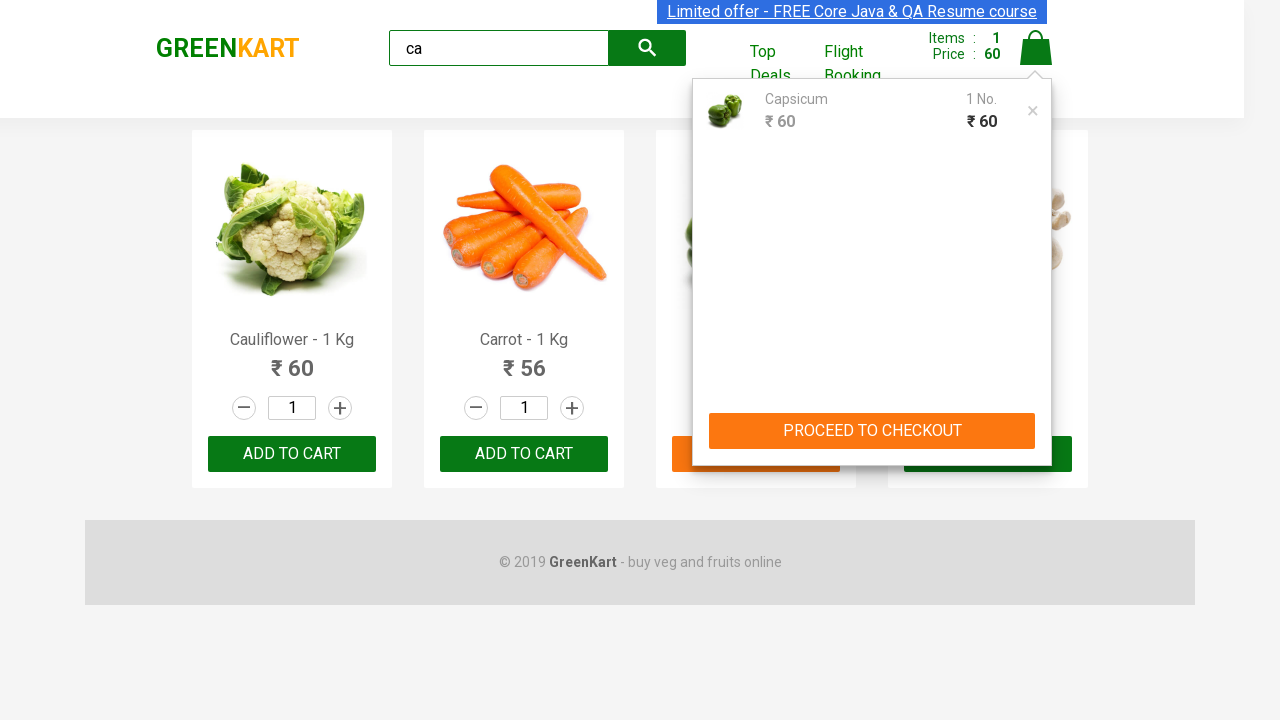

Clicked Place Order button to complete checkout at (1036, 420) on text=Place Order
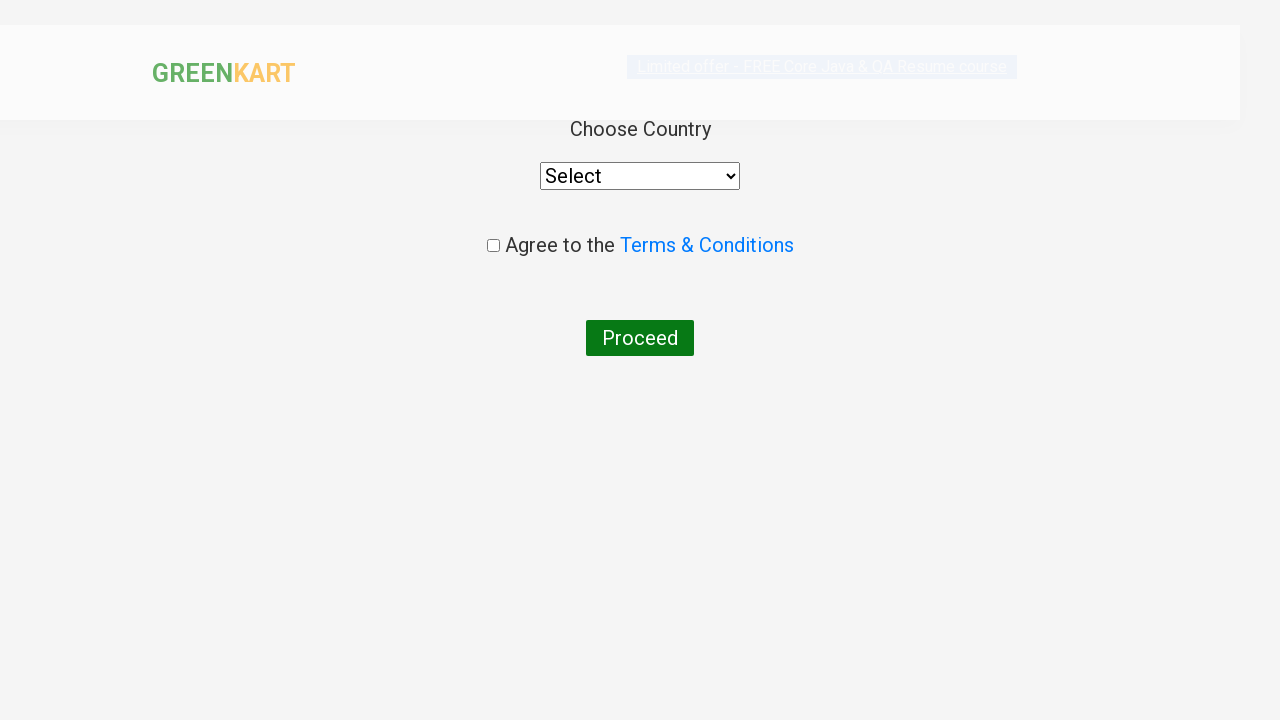

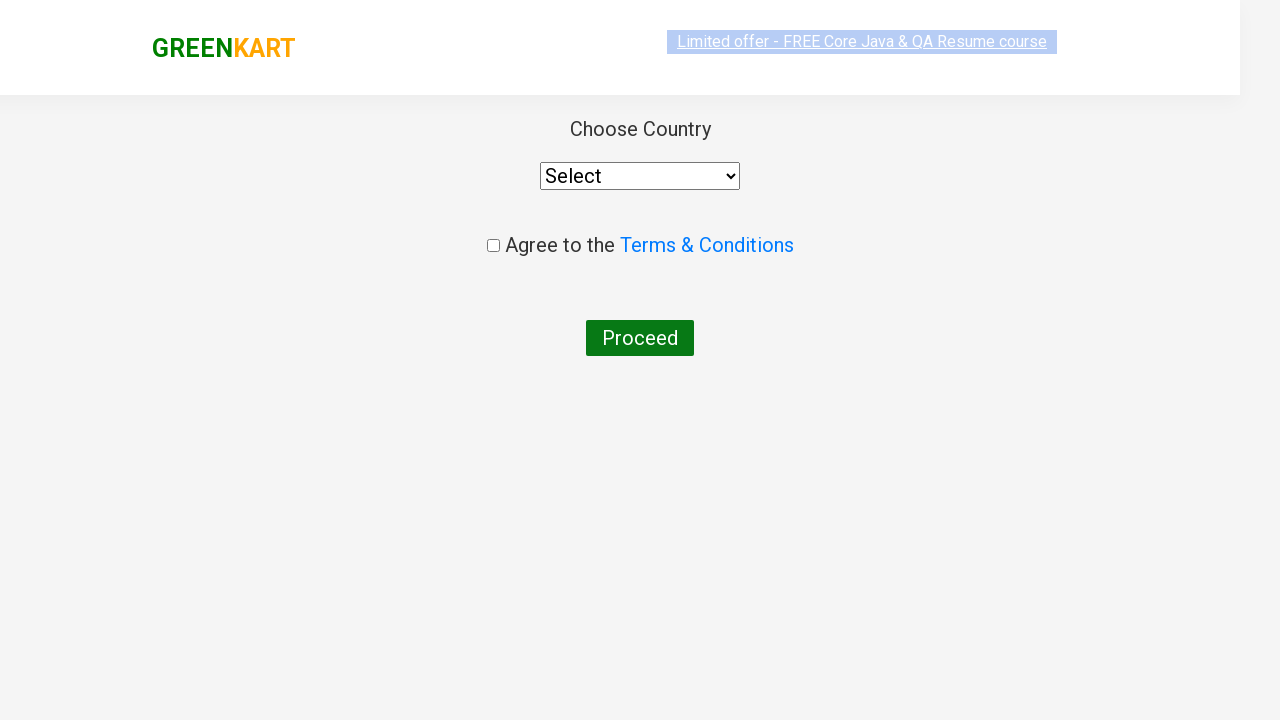